Tests checkbox functionality by verifying initial state, clicking a checkbox to select it, and verifying all visible checkboxes on the page

Starting URL: https://rahulshettyacademy.com/dropdownsPractise/

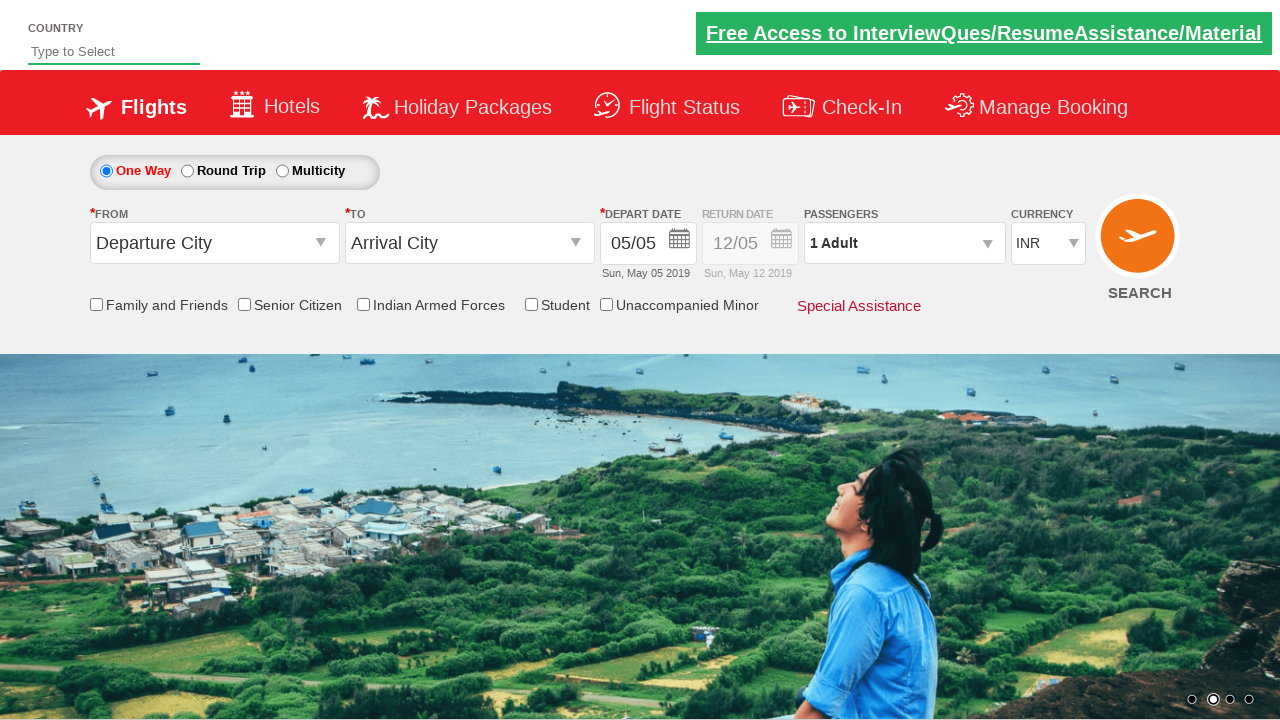

Waited for Friends and Family checkbox to load
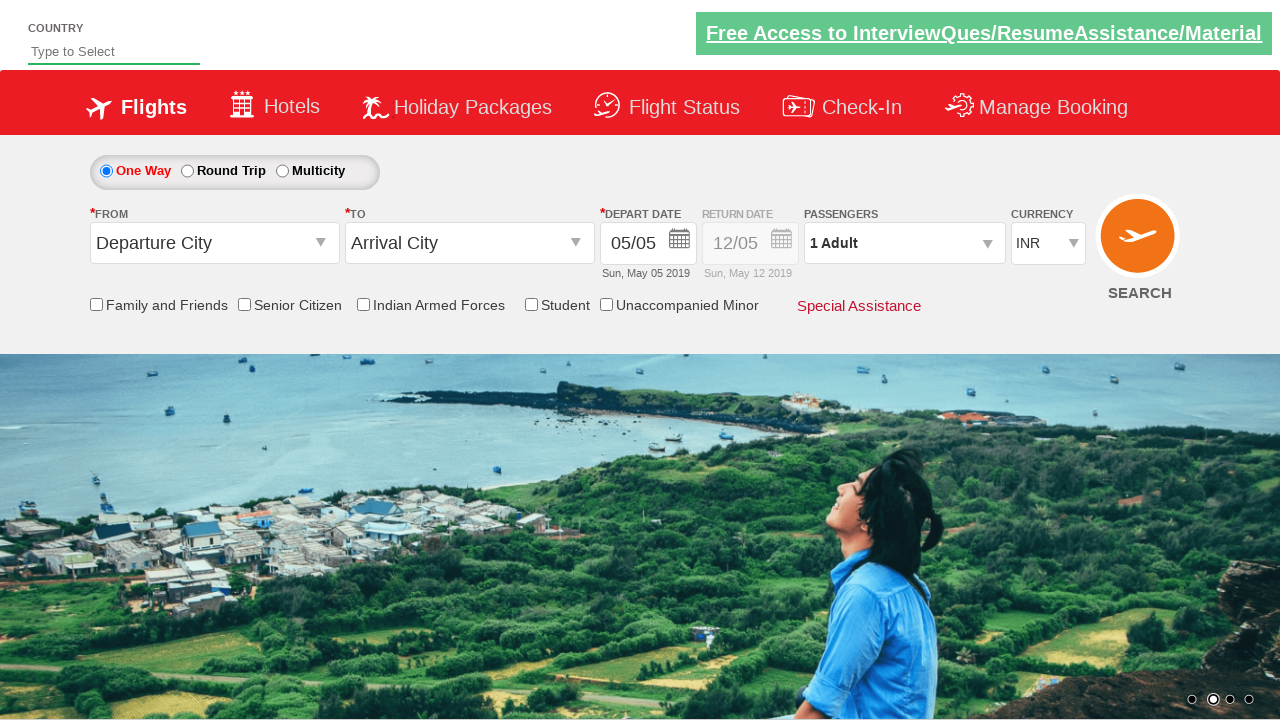

Verified initial checkbox state: False
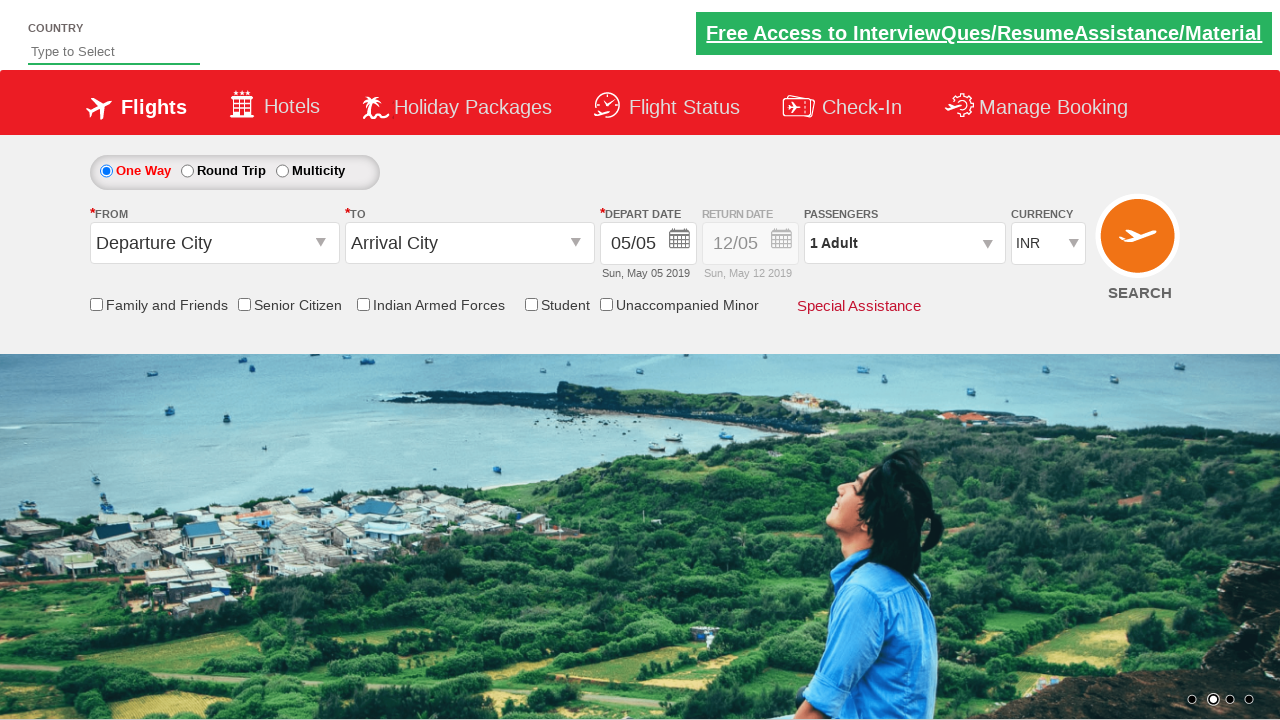

Clicked the Friends and Family checkbox at (96, 304) on #ctl00_mainContent_chk_friendsandfamily
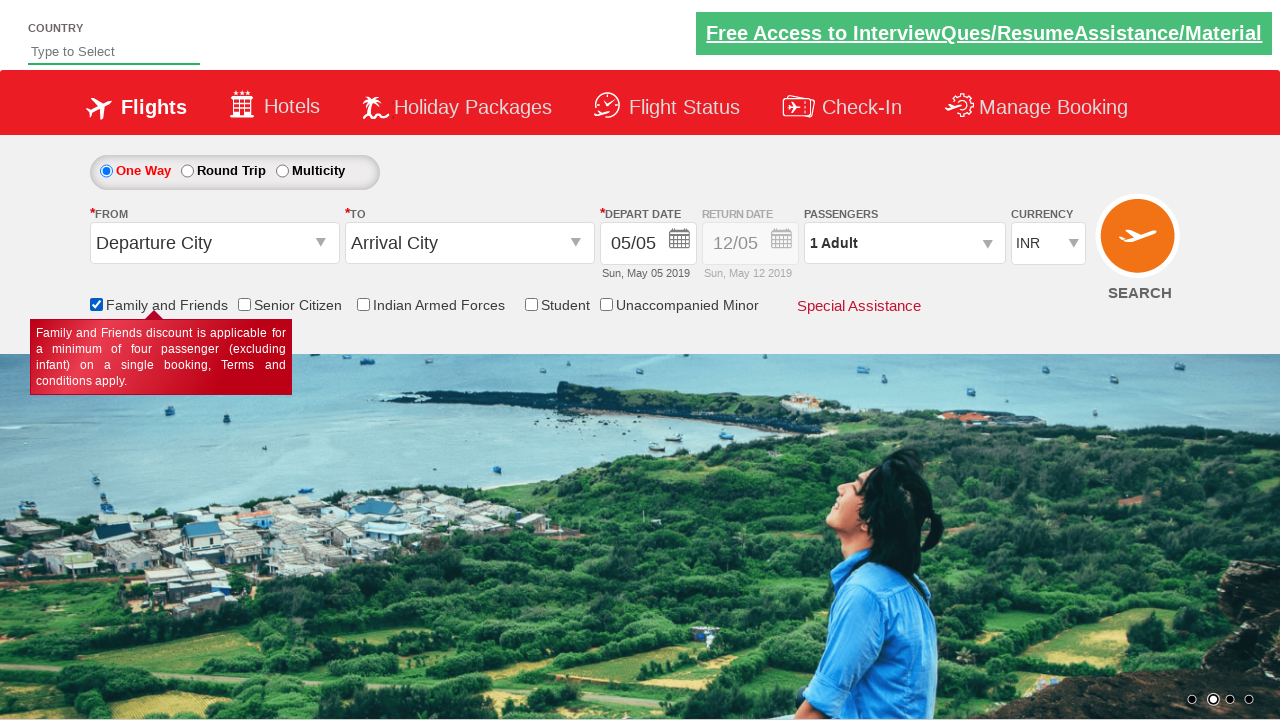

Verified checkbox is now selected: True
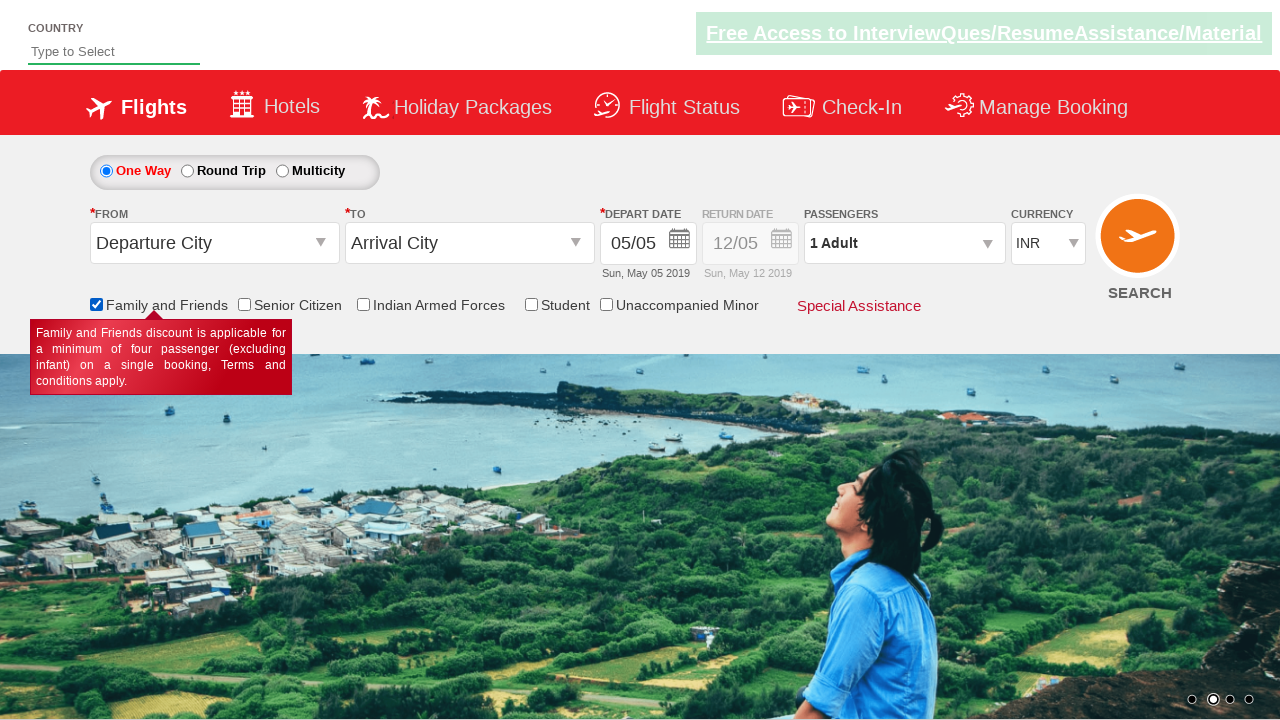

Counted visible checkboxes on the page: 5
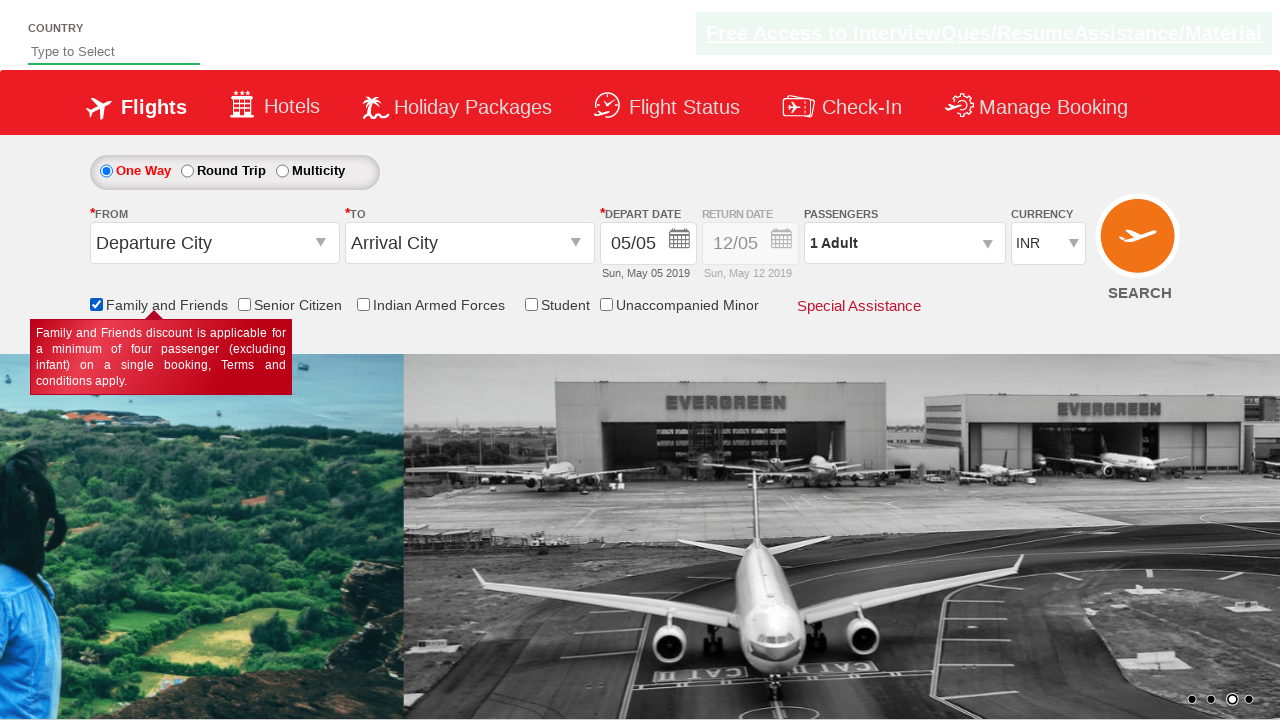

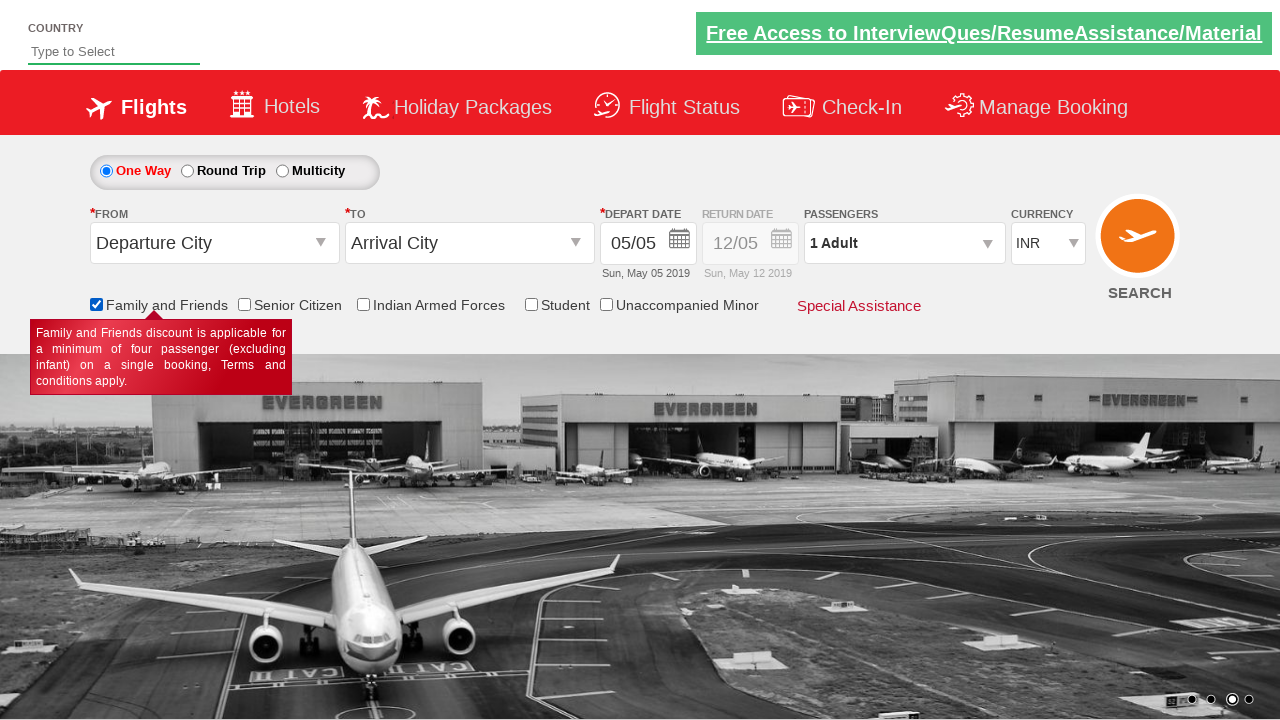